Tests stale element handling by removing a checkbox via button click, verifying it's removed, then adding it back and verifying it reappears.

Starting URL: http://the-internet.herokuapp.com/dynamic_controls

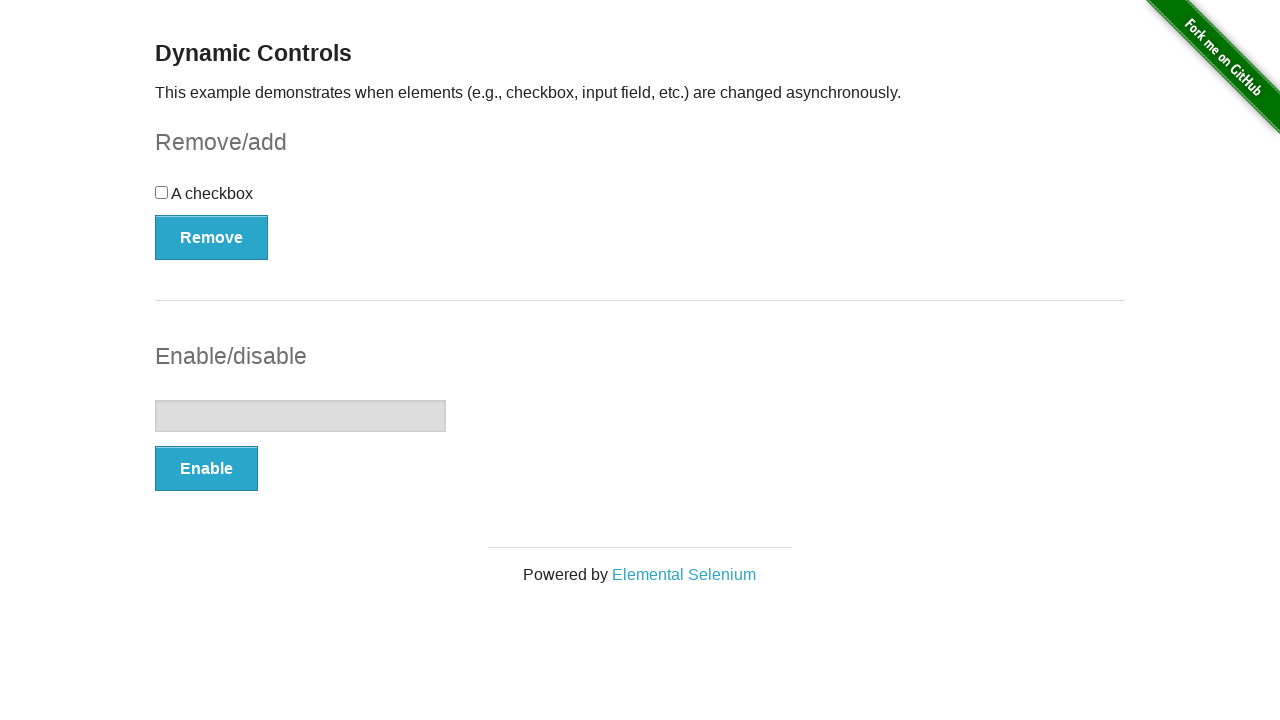

Clicked Remove button to remove the checkbox at (212, 237) on xpath=//button[contains(text(),'Remove')]
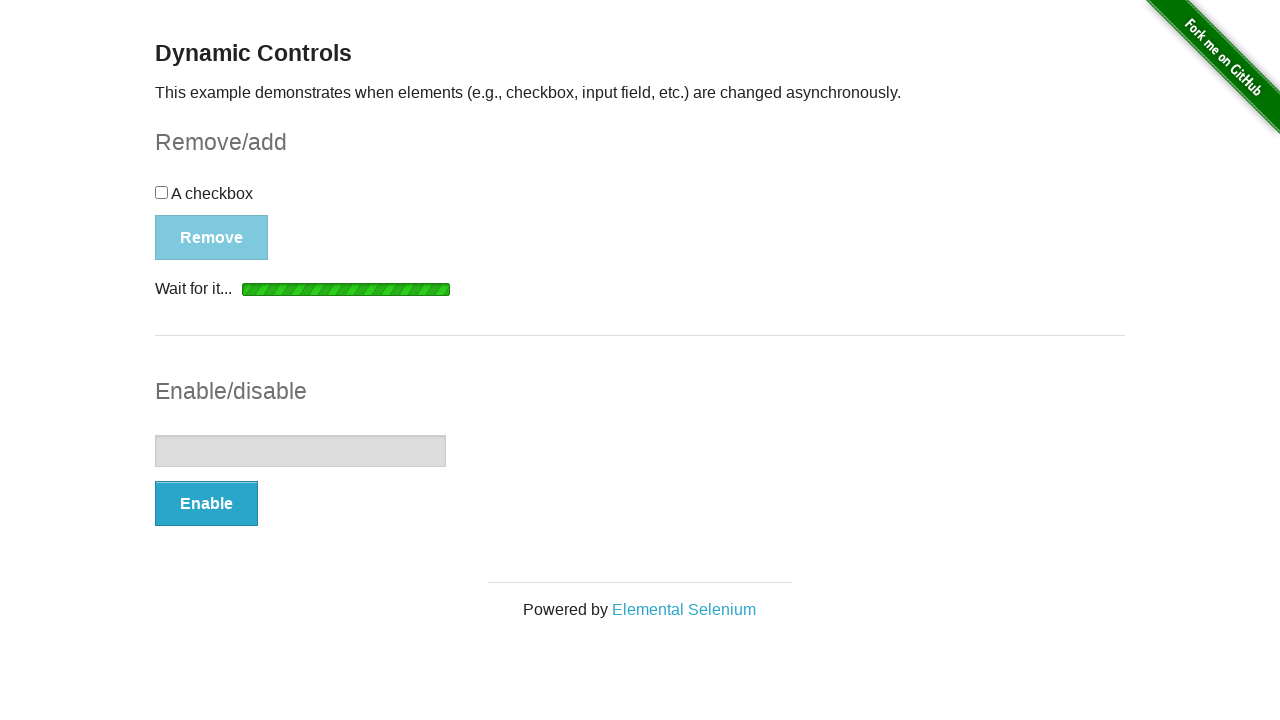

Verified checkbox was removed from DOM
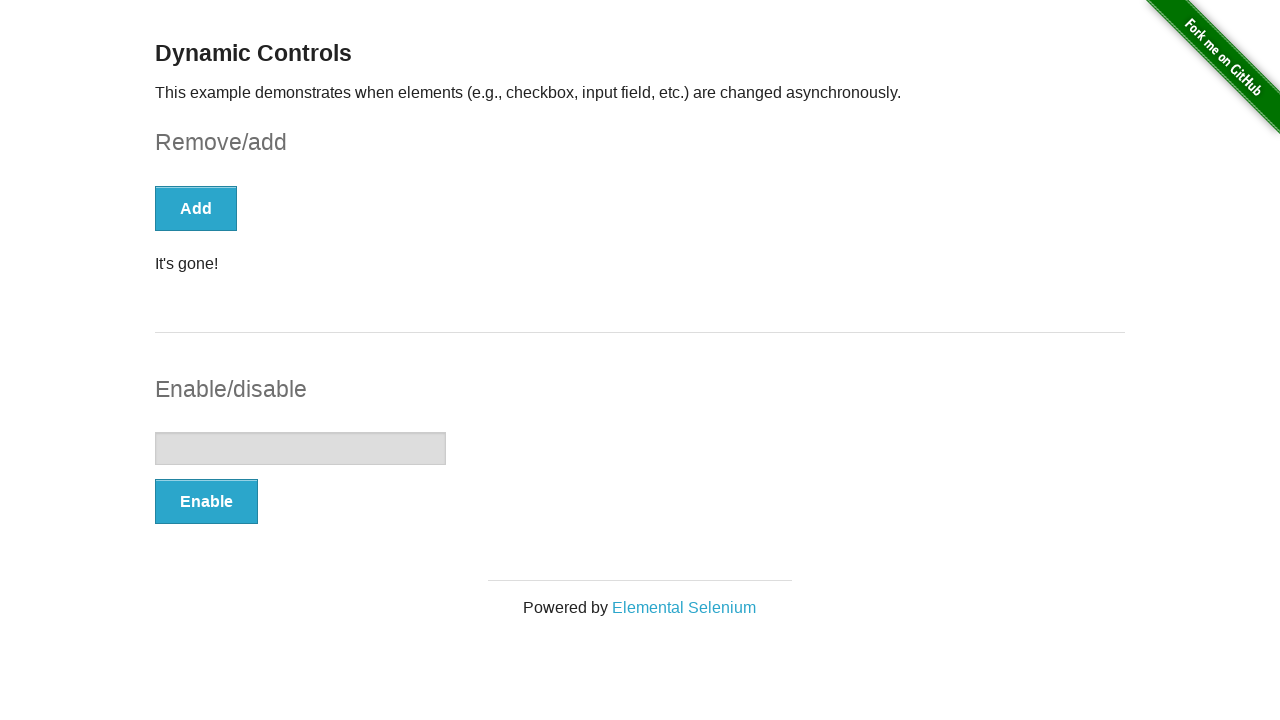

Clicked Add button to add the checkbox back at (196, 208) on xpath=//button[contains(text(),'Add')]
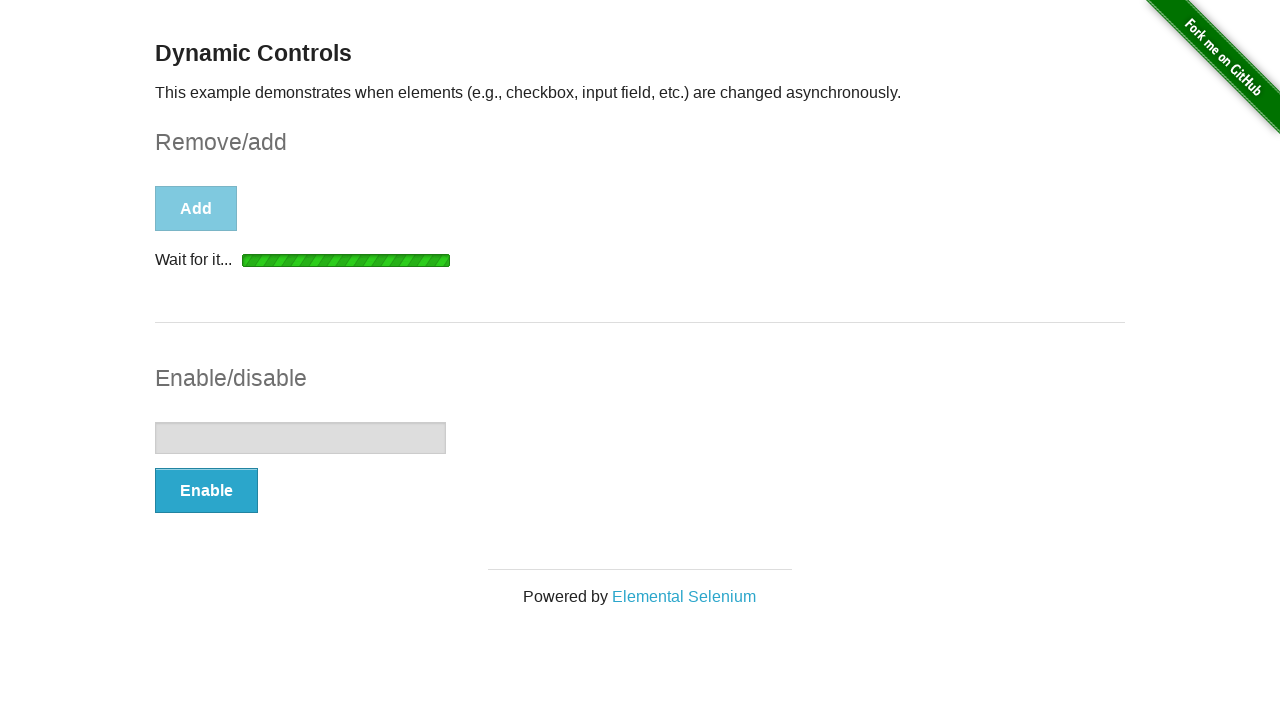

Verified checkbox reappeared in the DOM
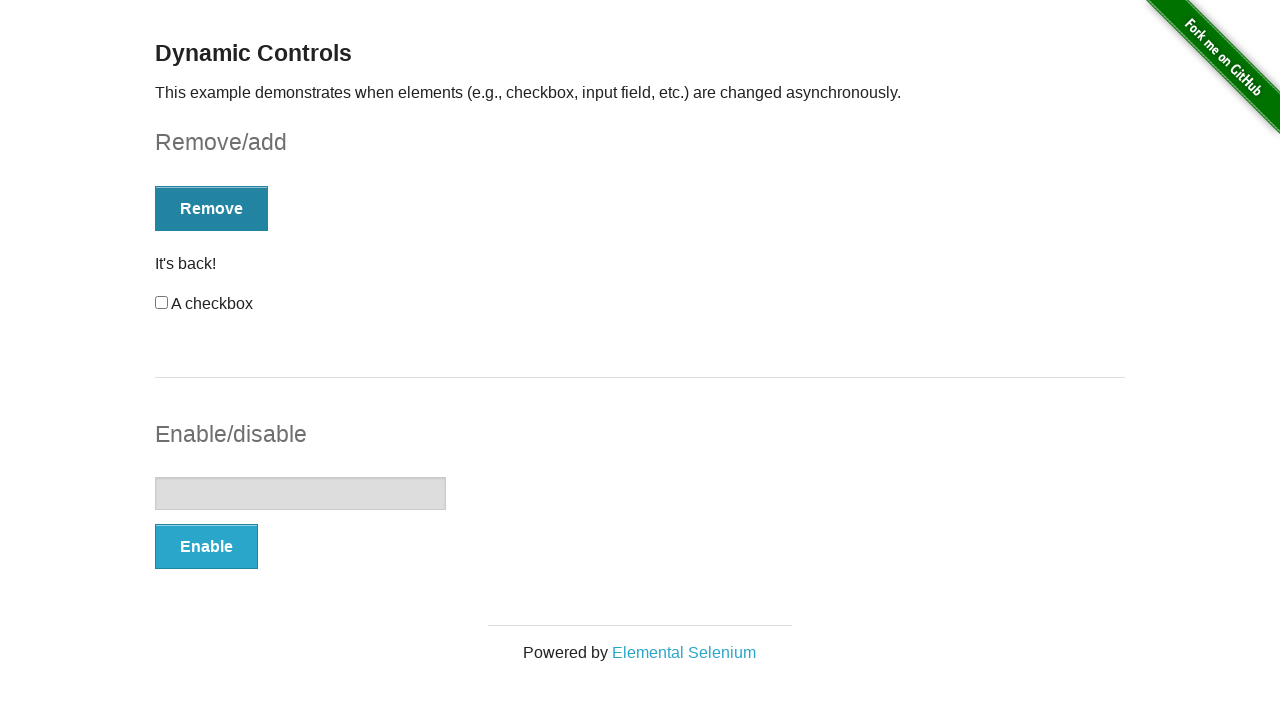

Asserted checkbox is visible on the page
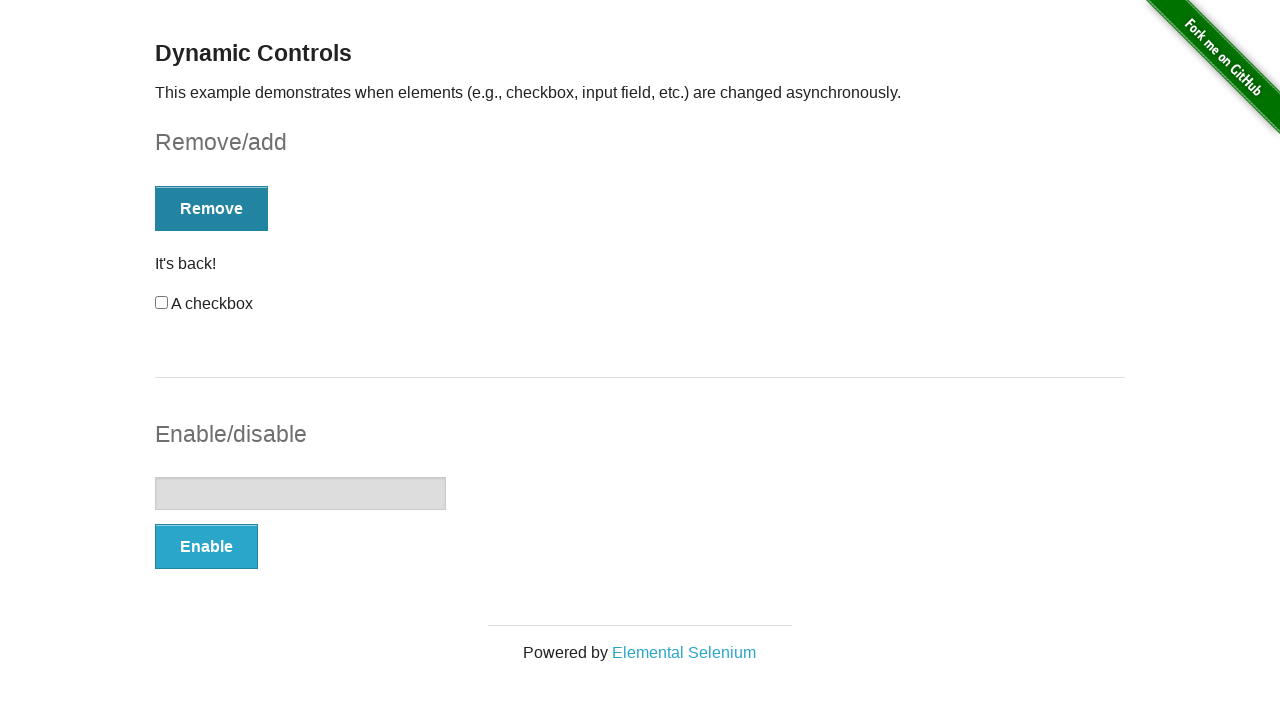

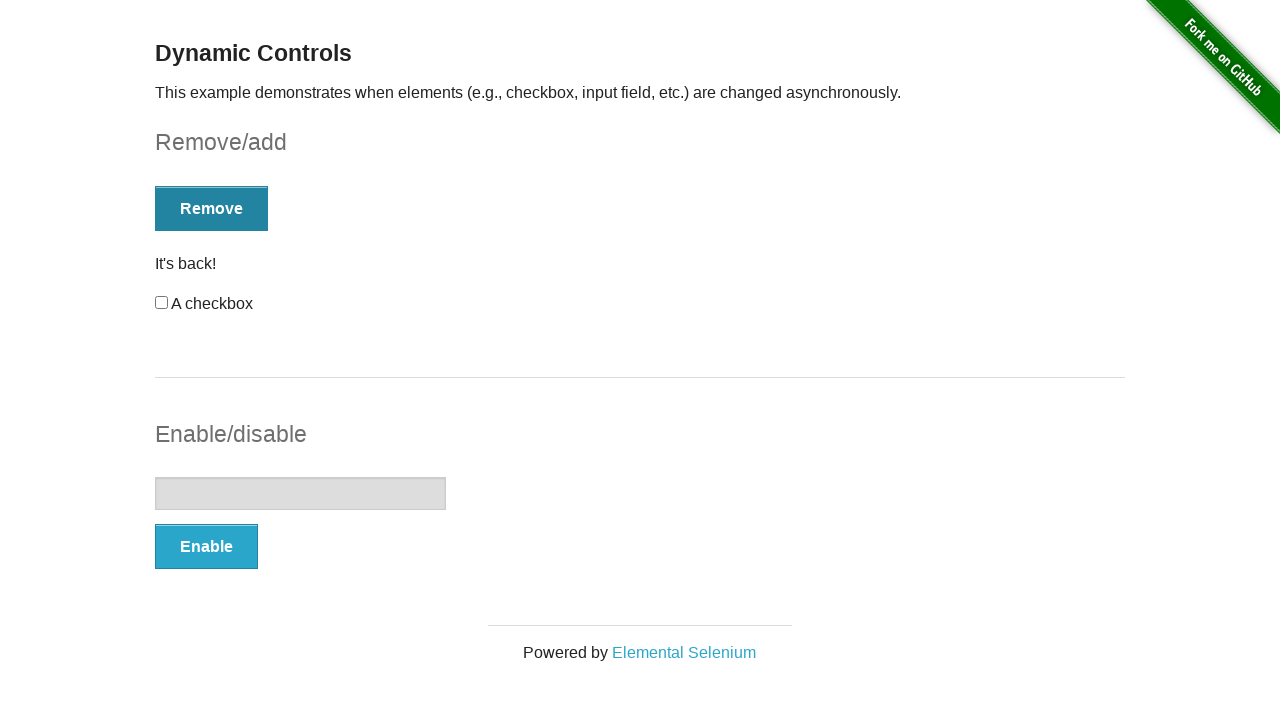